Tests date picker functionality by clearing the existing date and entering a new date value

Starting URL: https://demoqa.com/date-picker

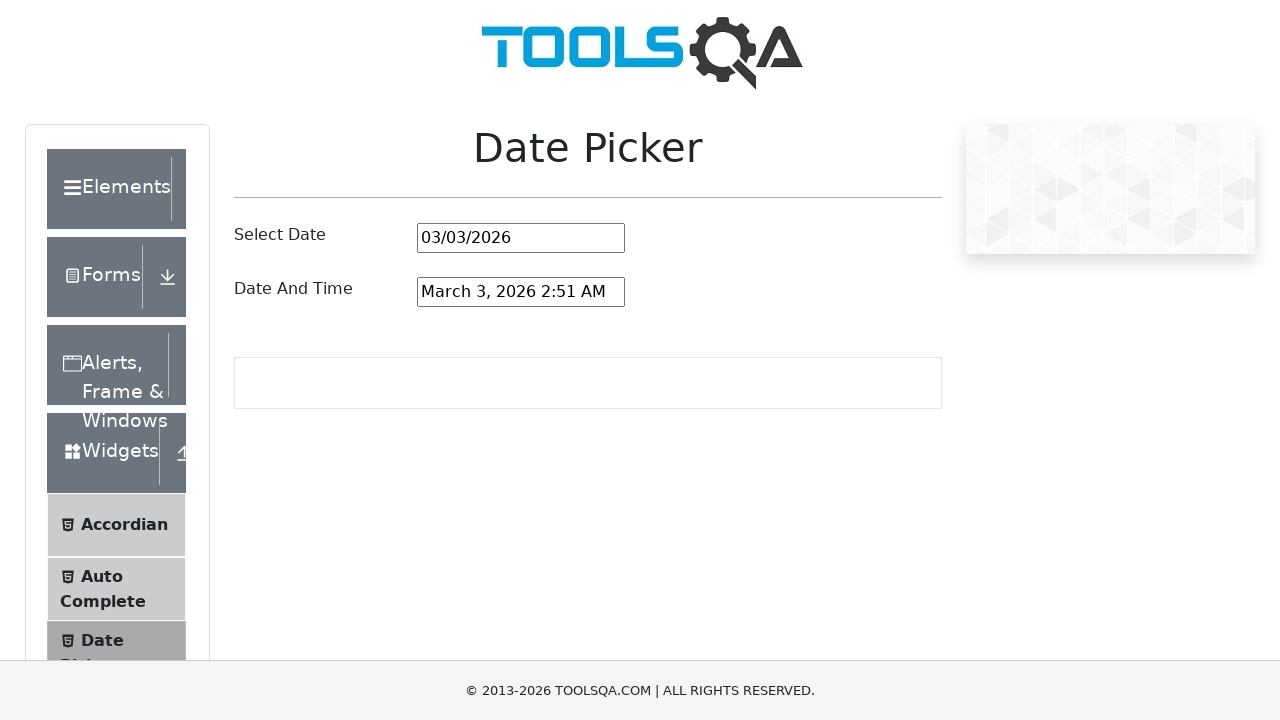

Clicked on date picker input field at (521, 238) on #datePickerMonthYearInput
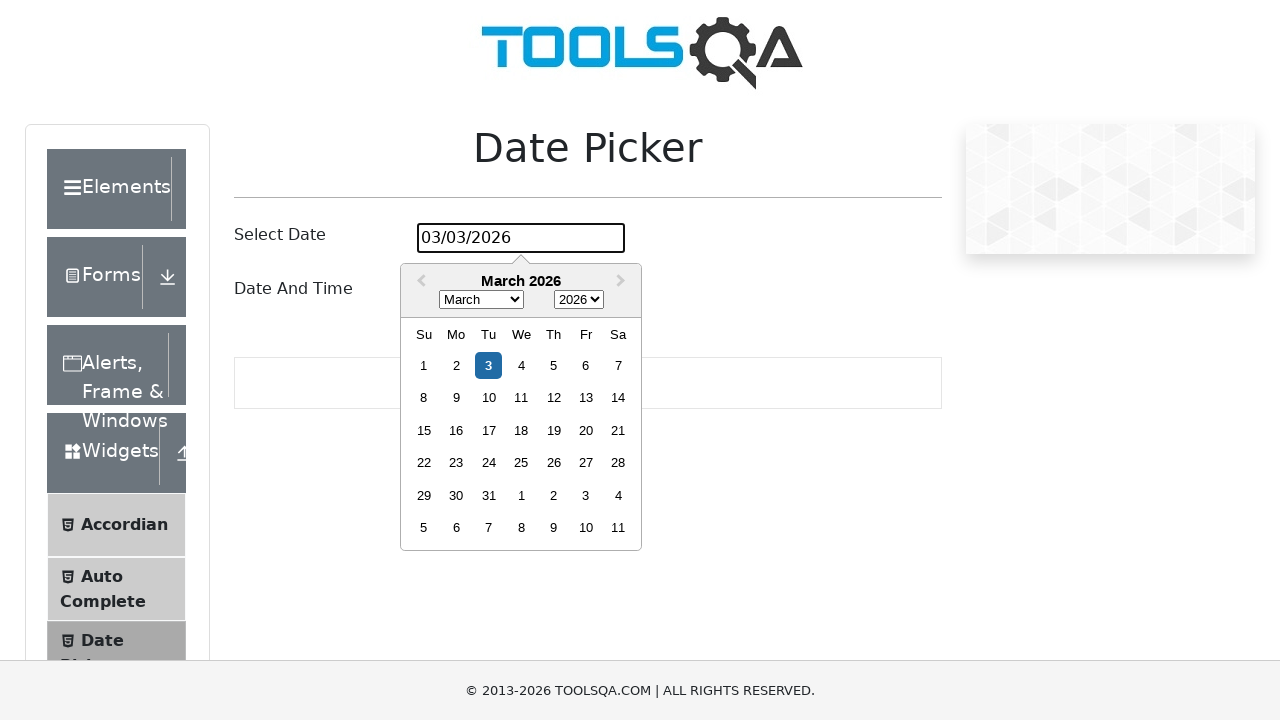

Selected all text in date picker input
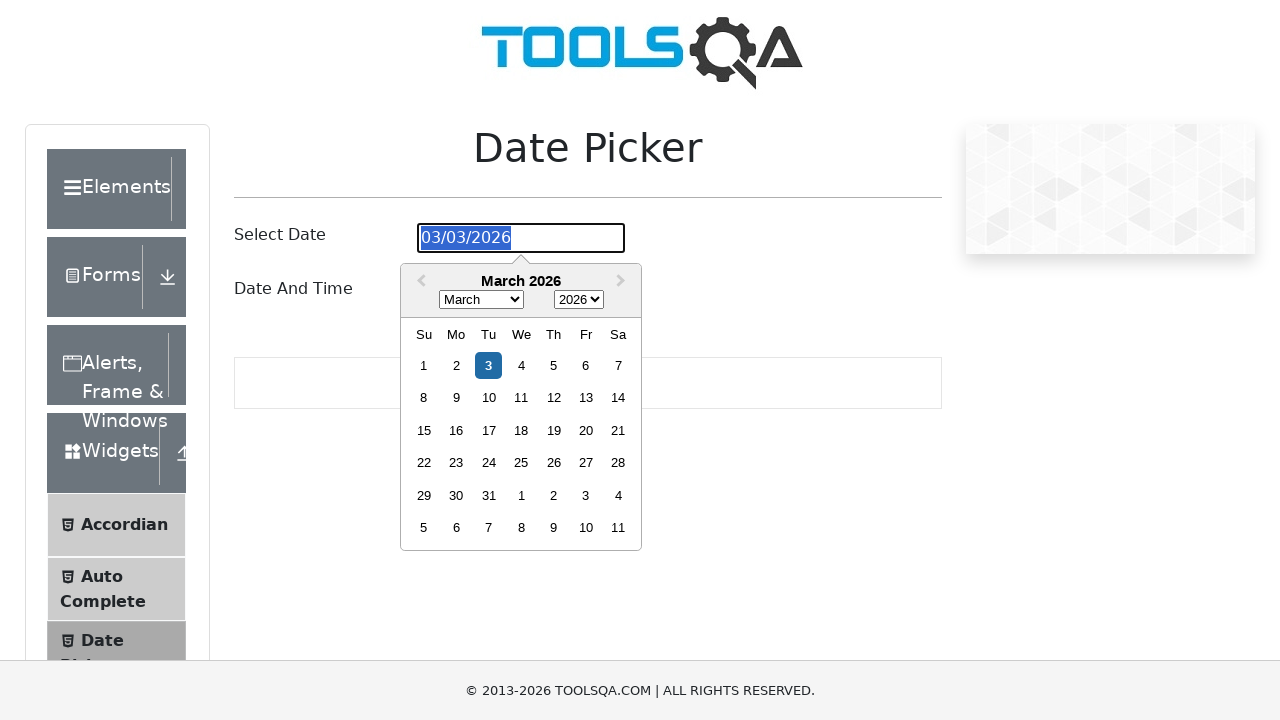

Cleared the existing date value
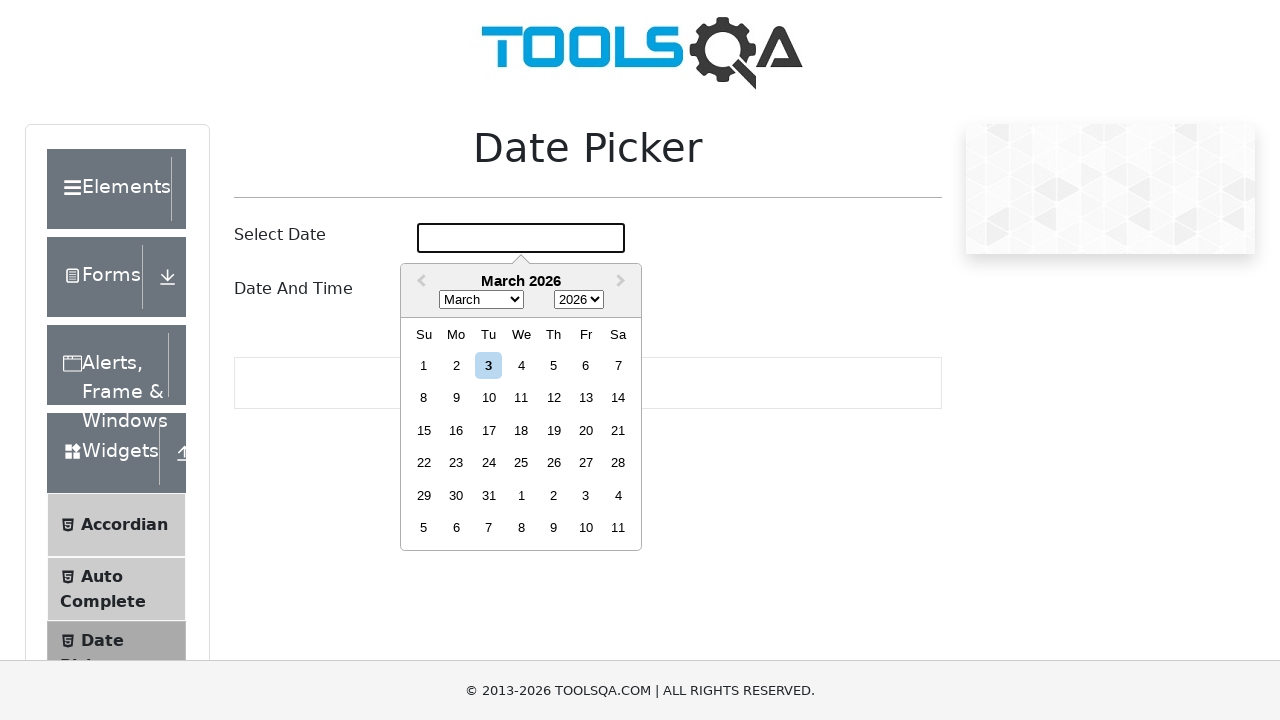

Entered new date value '10/5/2025' into date picker on #datePickerMonthYearInput
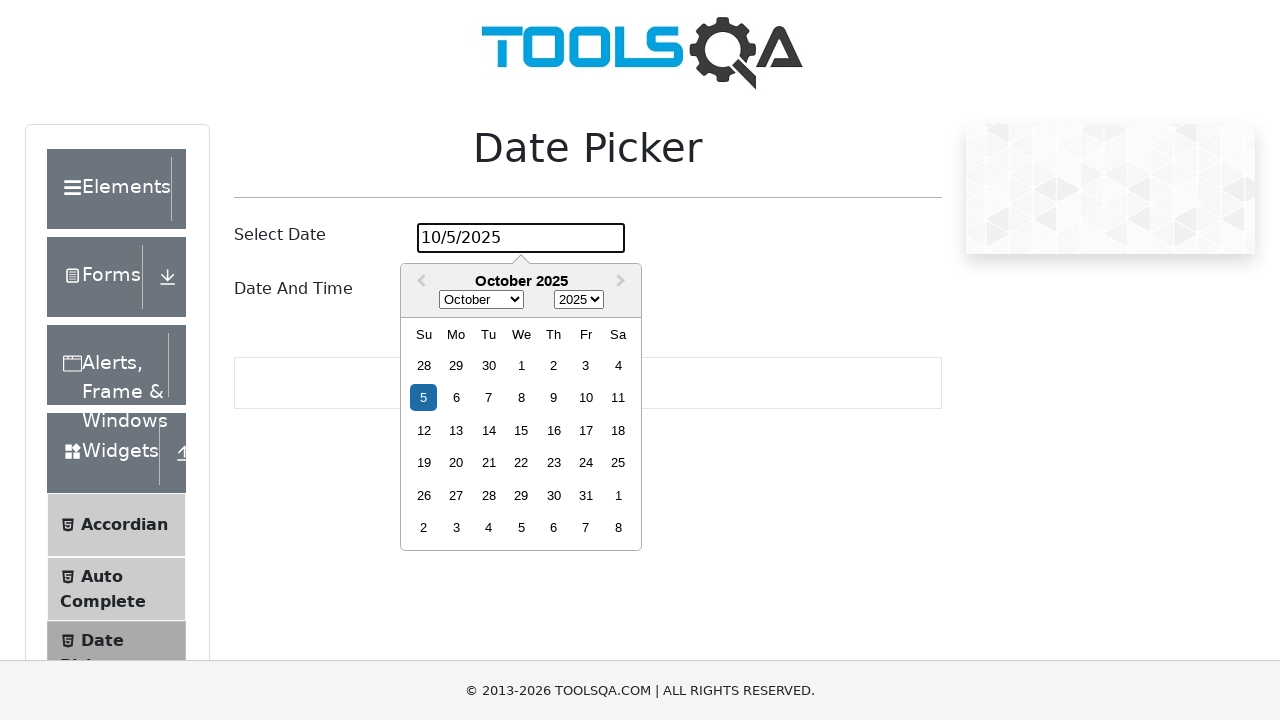

Pressed Enter to confirm the new date
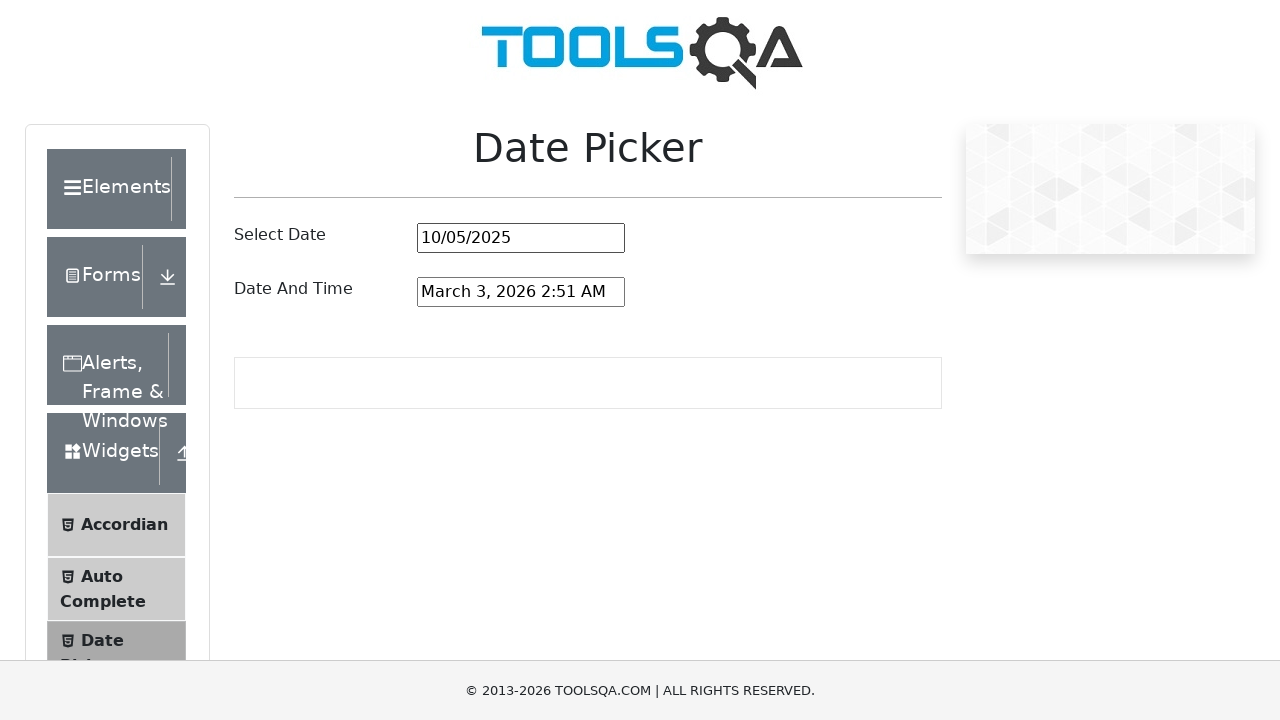

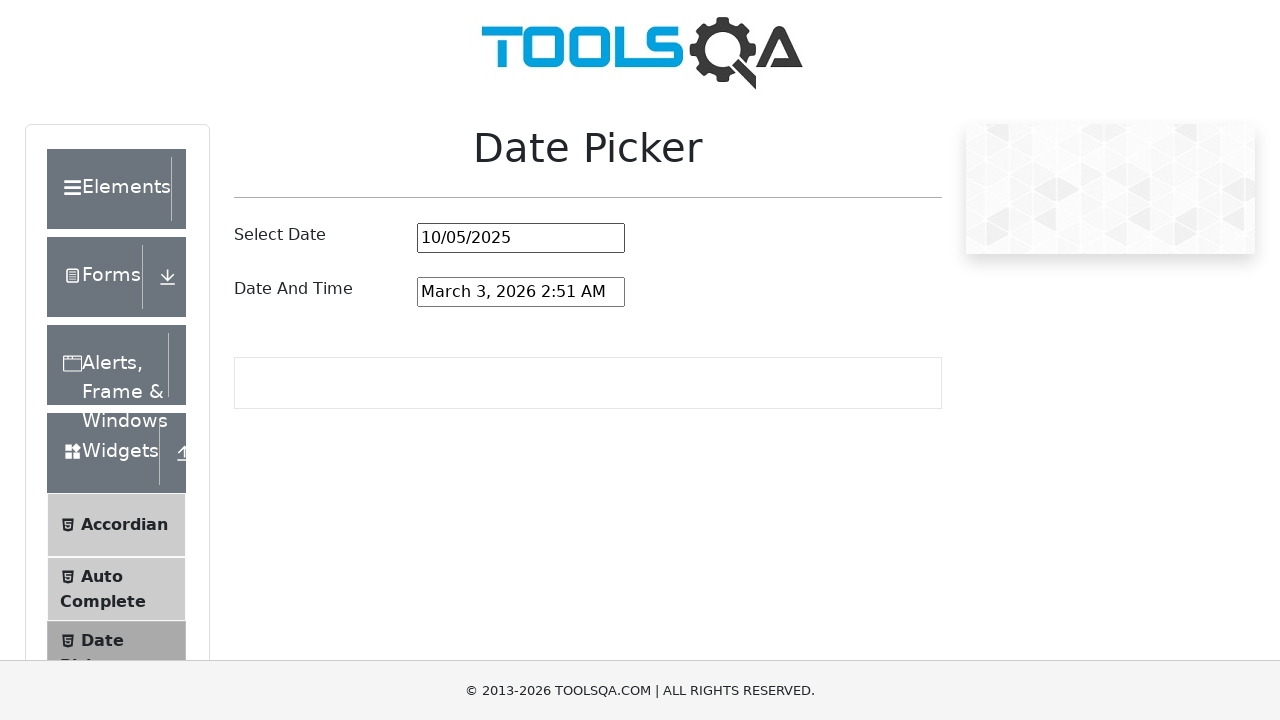